Tests filling the password field on the login page

Starting URL: https://the-internet.herokuapp.com/login

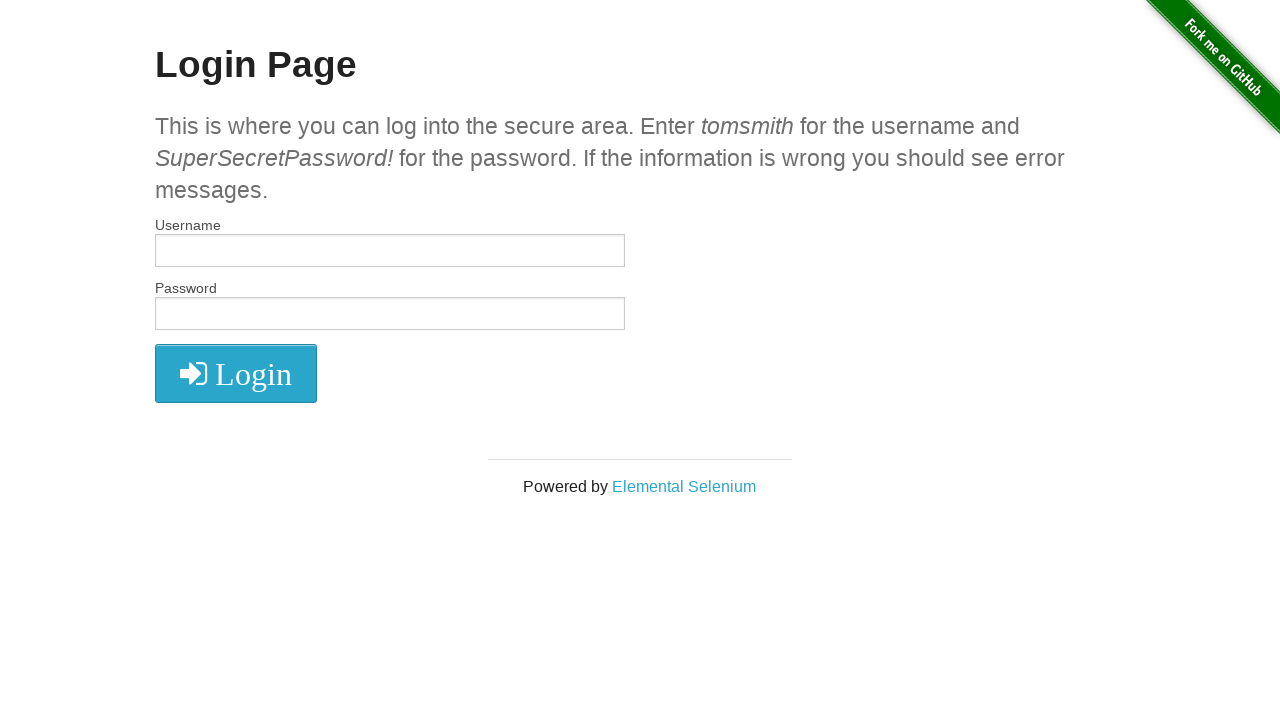

Filled password field with 'SuperSecretPassword!' on #password
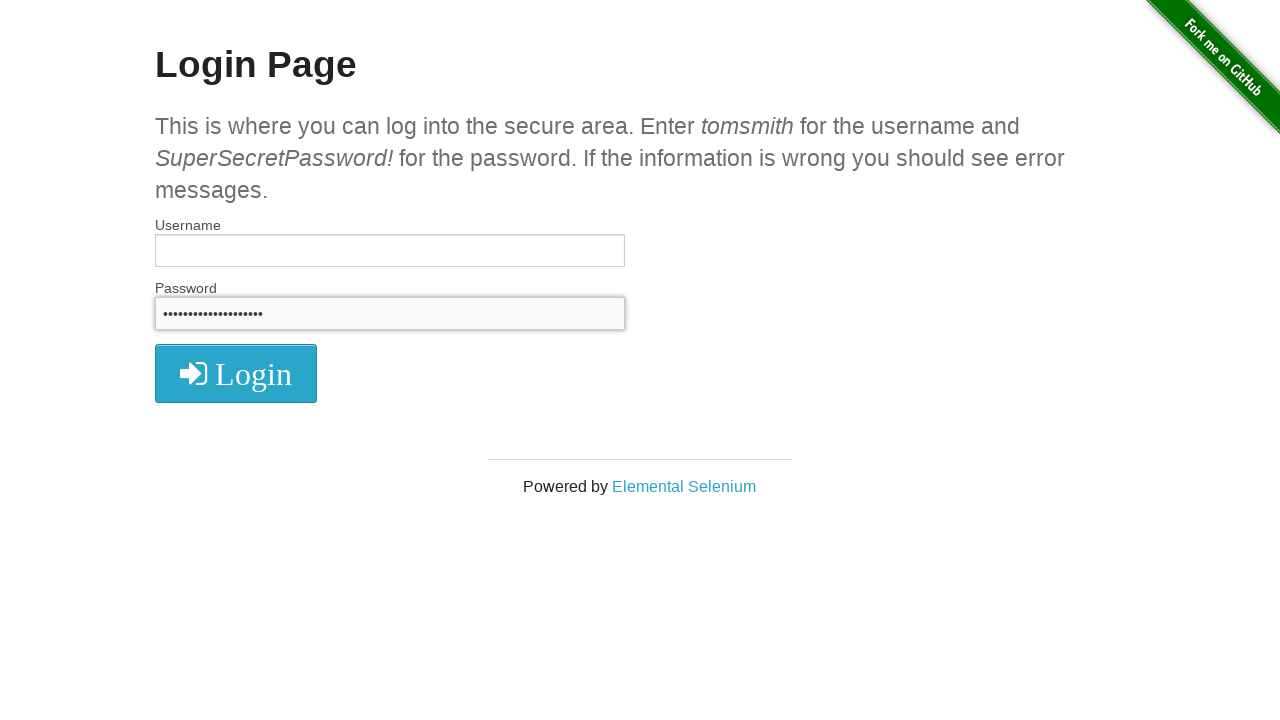

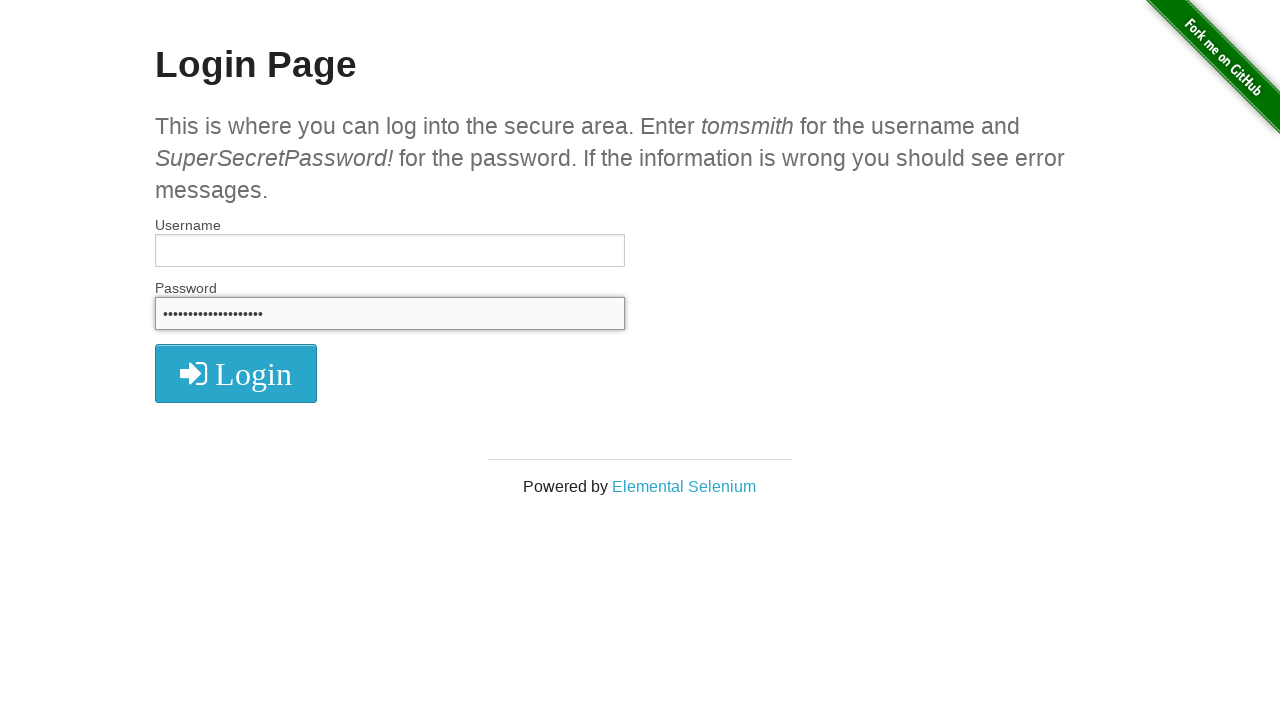